Tests opening a new browser tab by clicking a button and verifying the tab switch works correctly

Starting URL: https://formy-project.herokuapp.com/switch-window

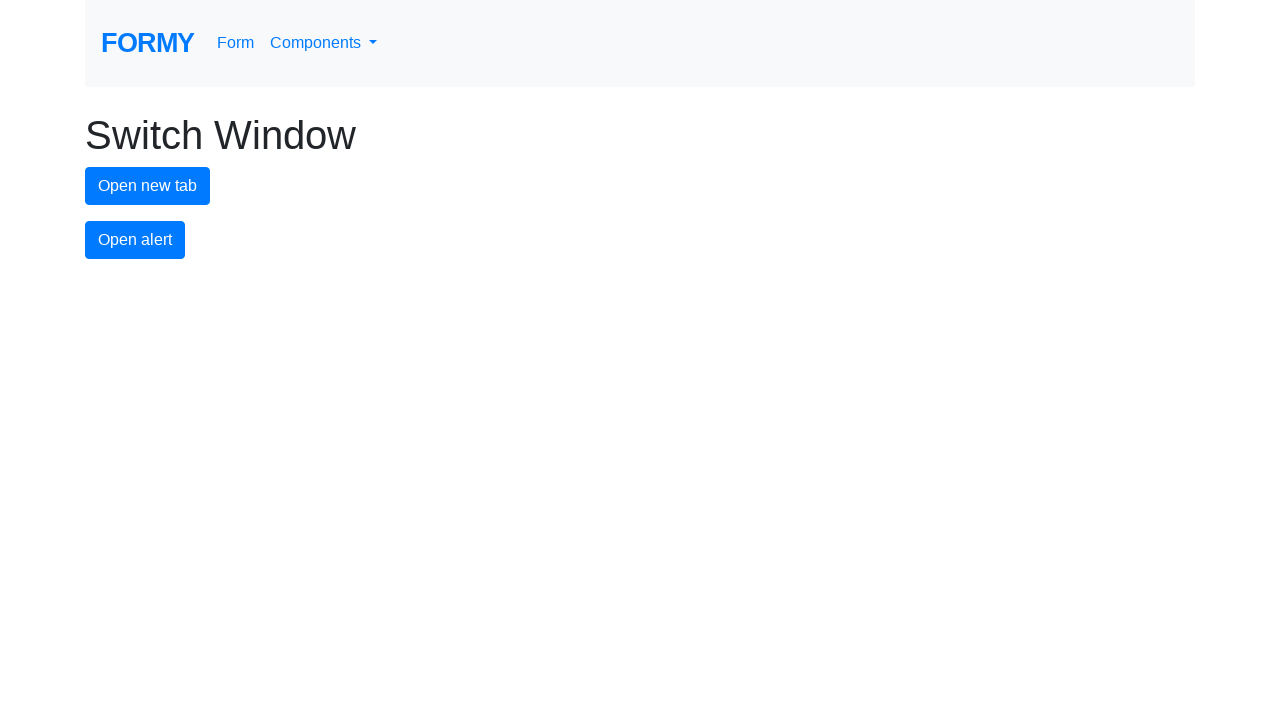

Clicked the 'Open New Tab' button at (148, 186) on #new-tab-button
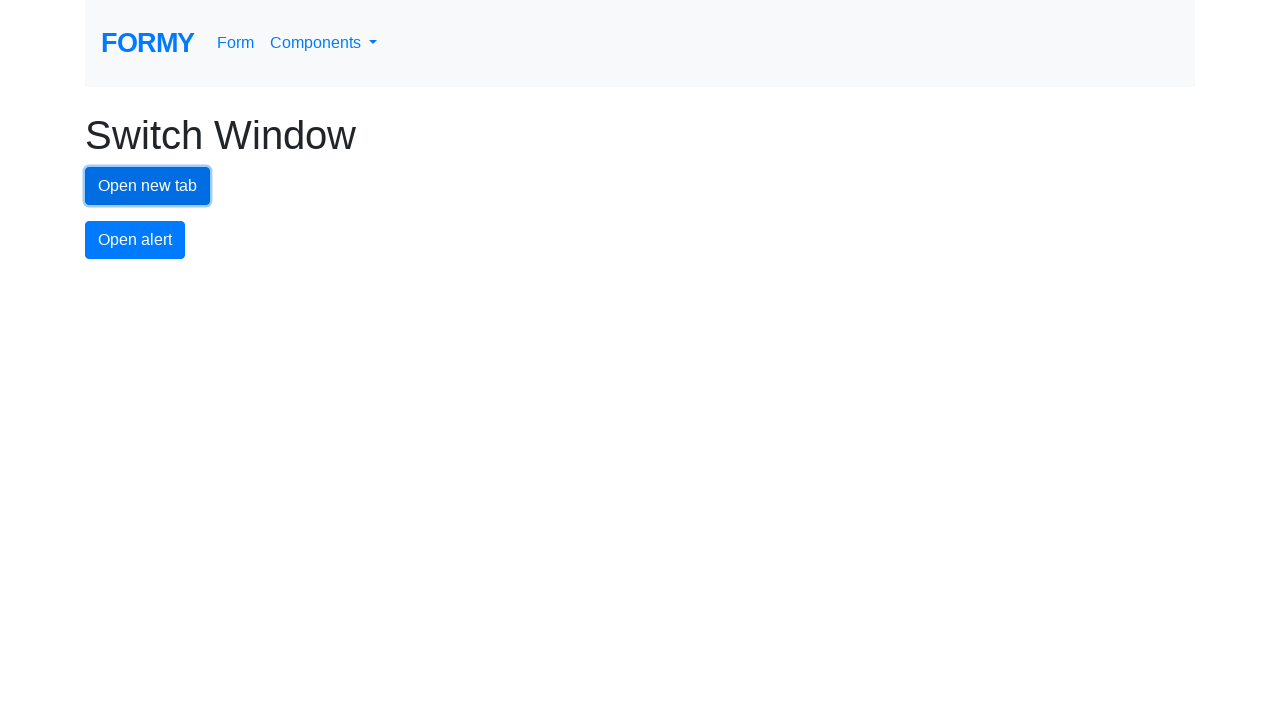

New tab opened and page object obtained
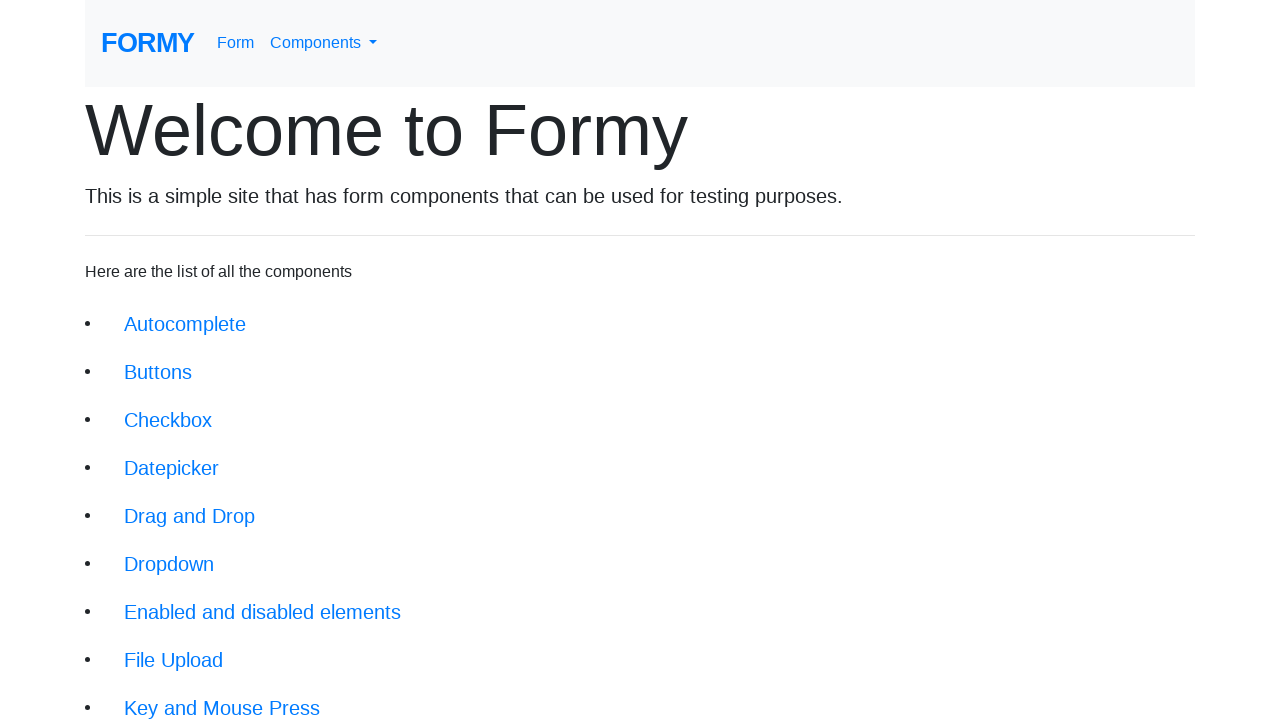

New tab page finished loading
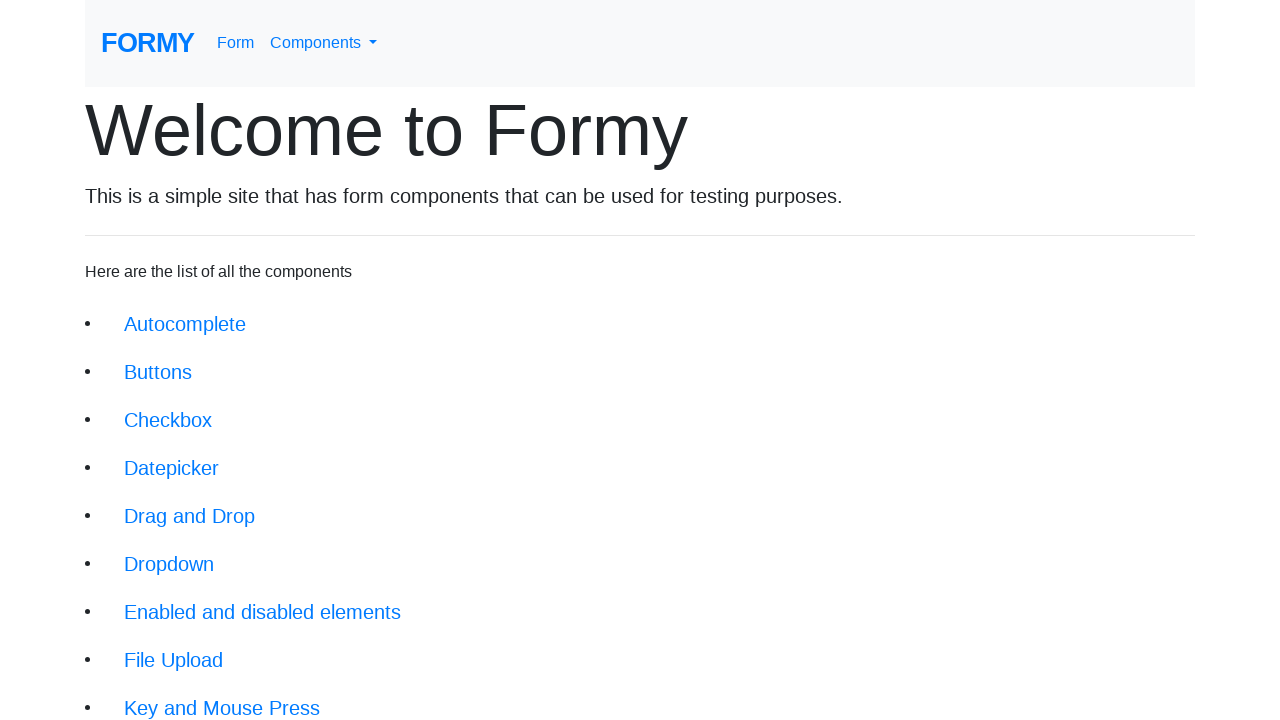

Verified new tab URL: https://formy-project.herokuapp.com/
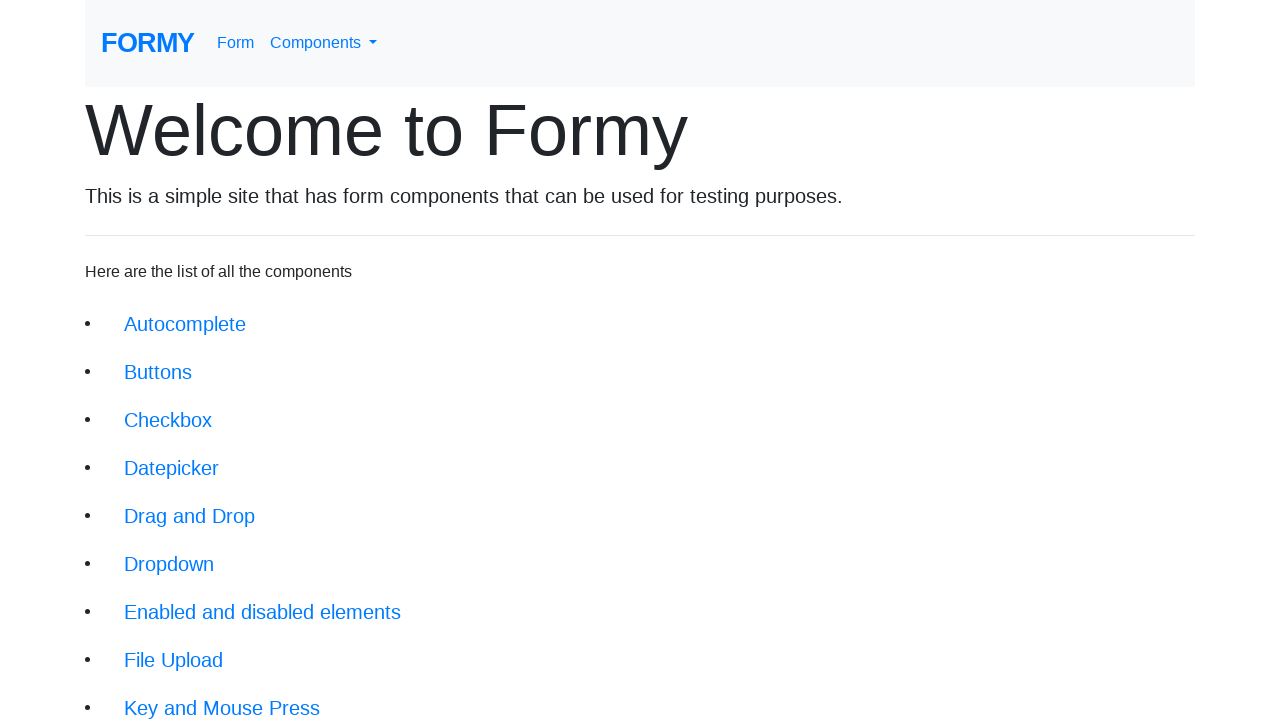

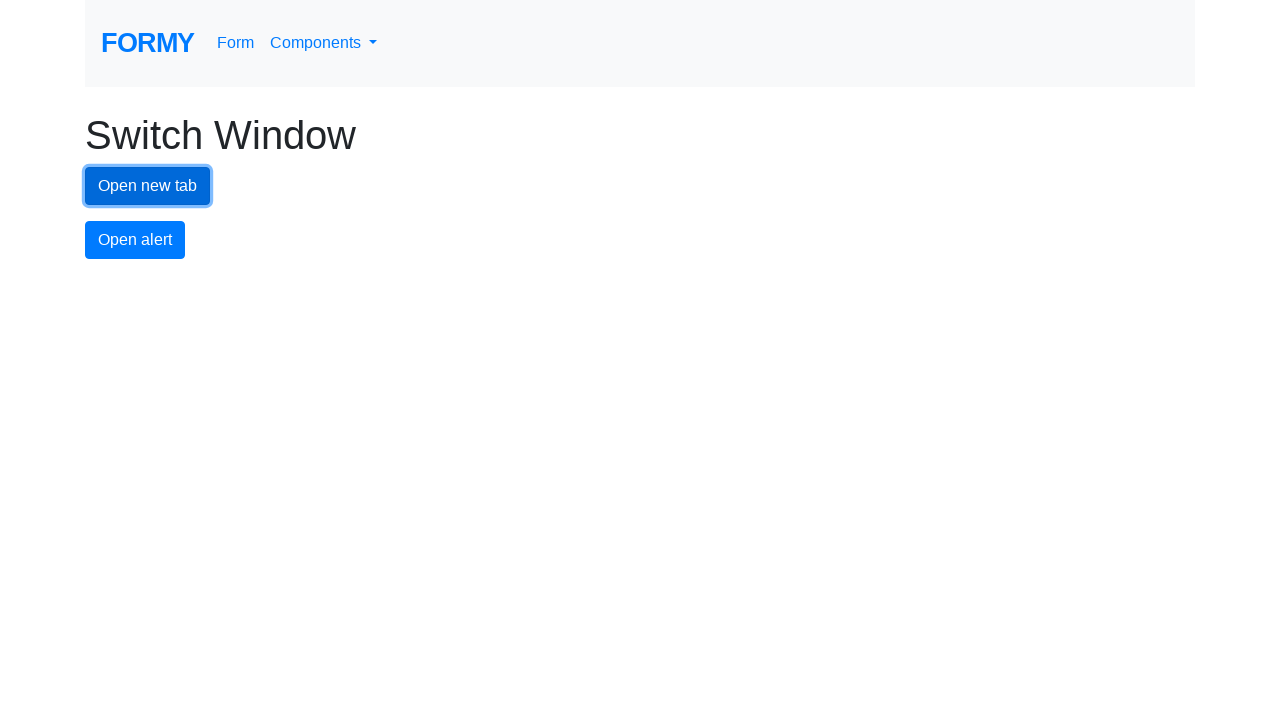